Tests the entry ad modal on a demo website by verifying the page title contains "Entry", interacting with the modal popup, and closing it.

Starting URL: https://the-internet.herokuapp.com/entry_ad

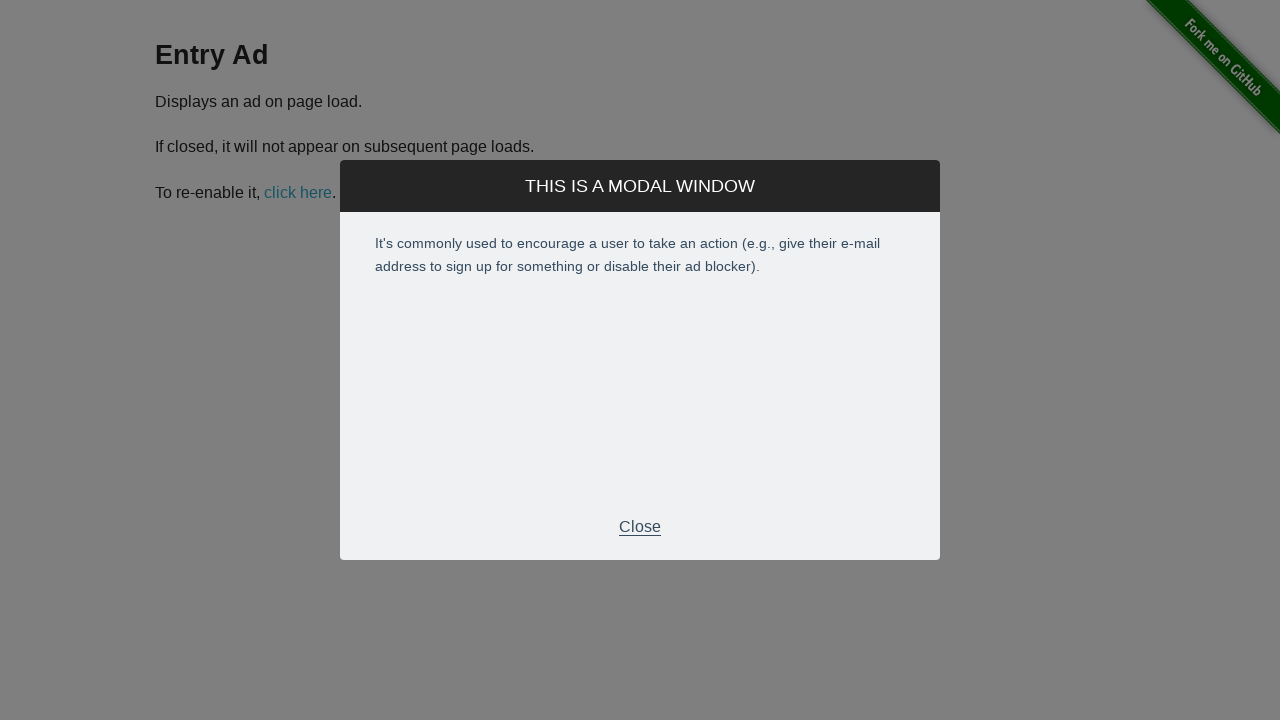

Verified page title contains 'Entry'
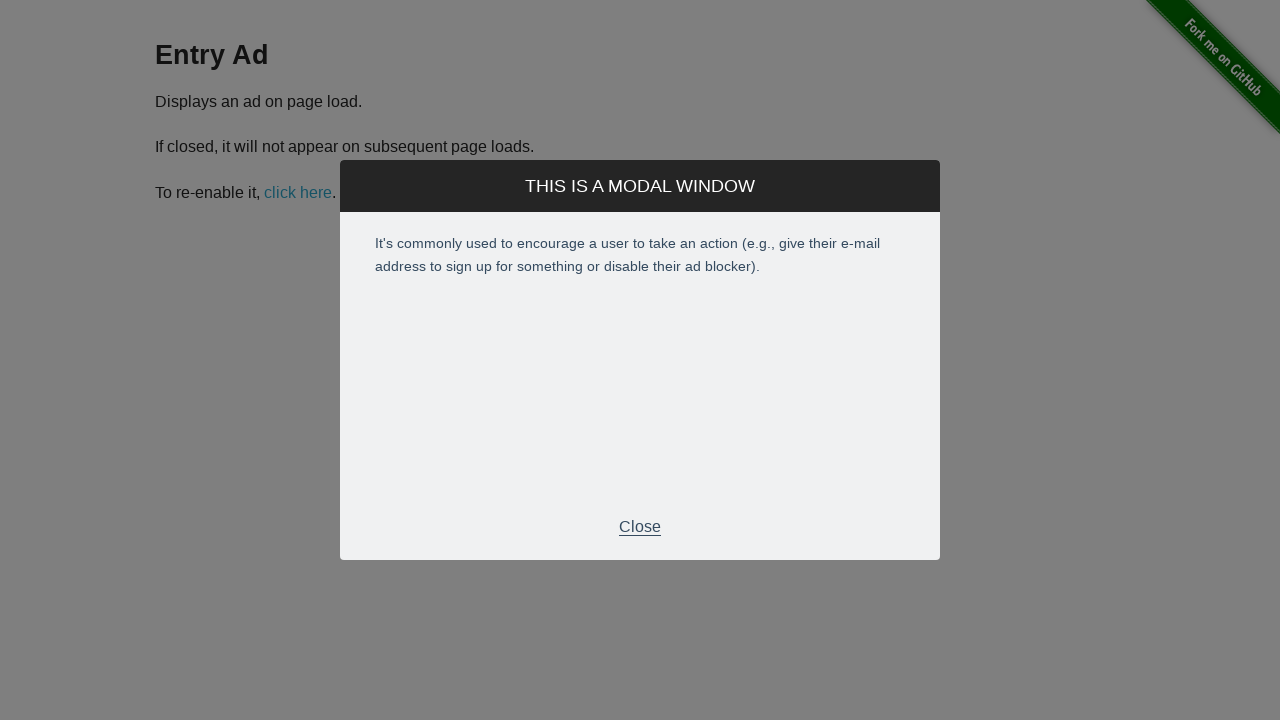

Entry ad modal appeared and is visible
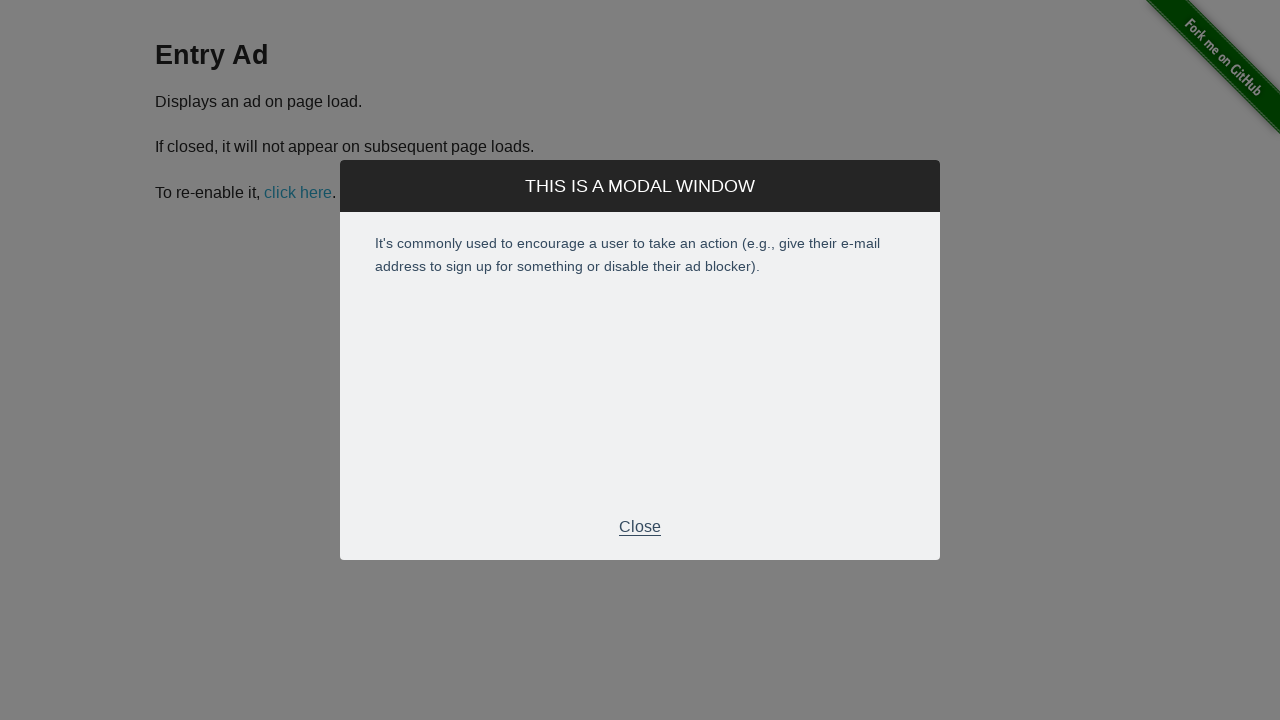

Retrieved modal title text: This is a modal window
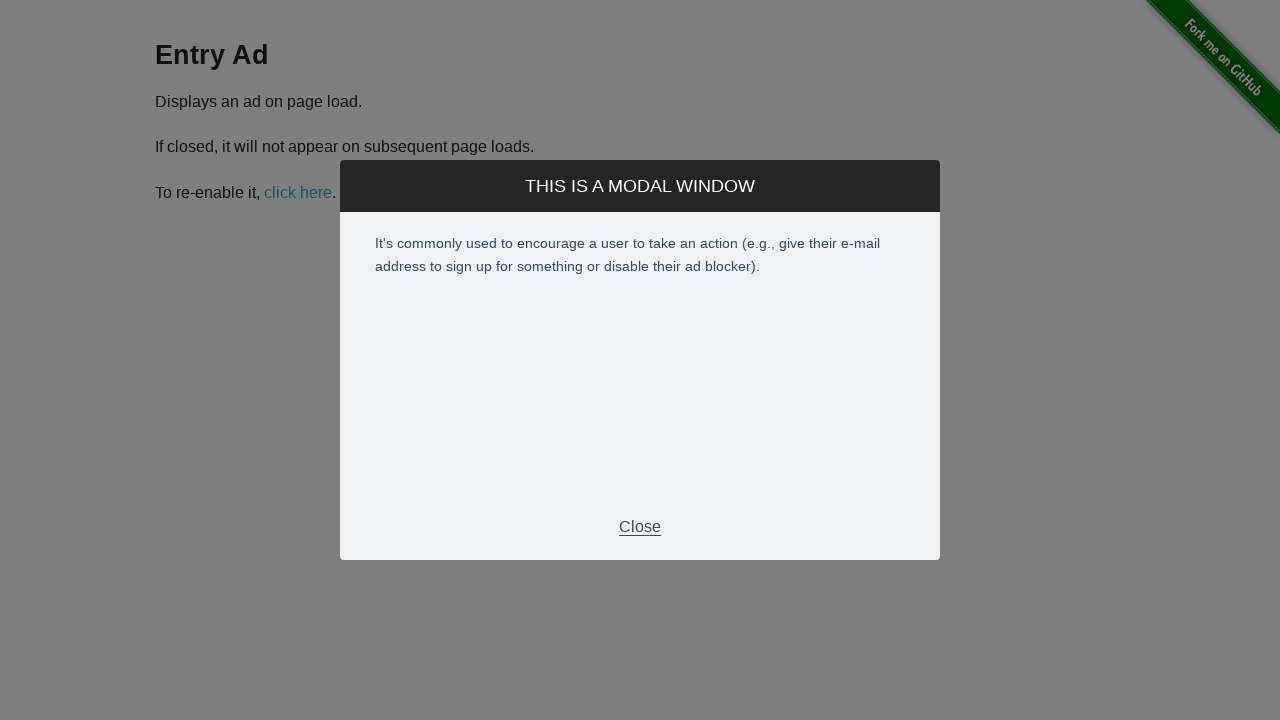

Clicked Close button to close the modal at (640, 527) on xpath=//p[text()='Close']
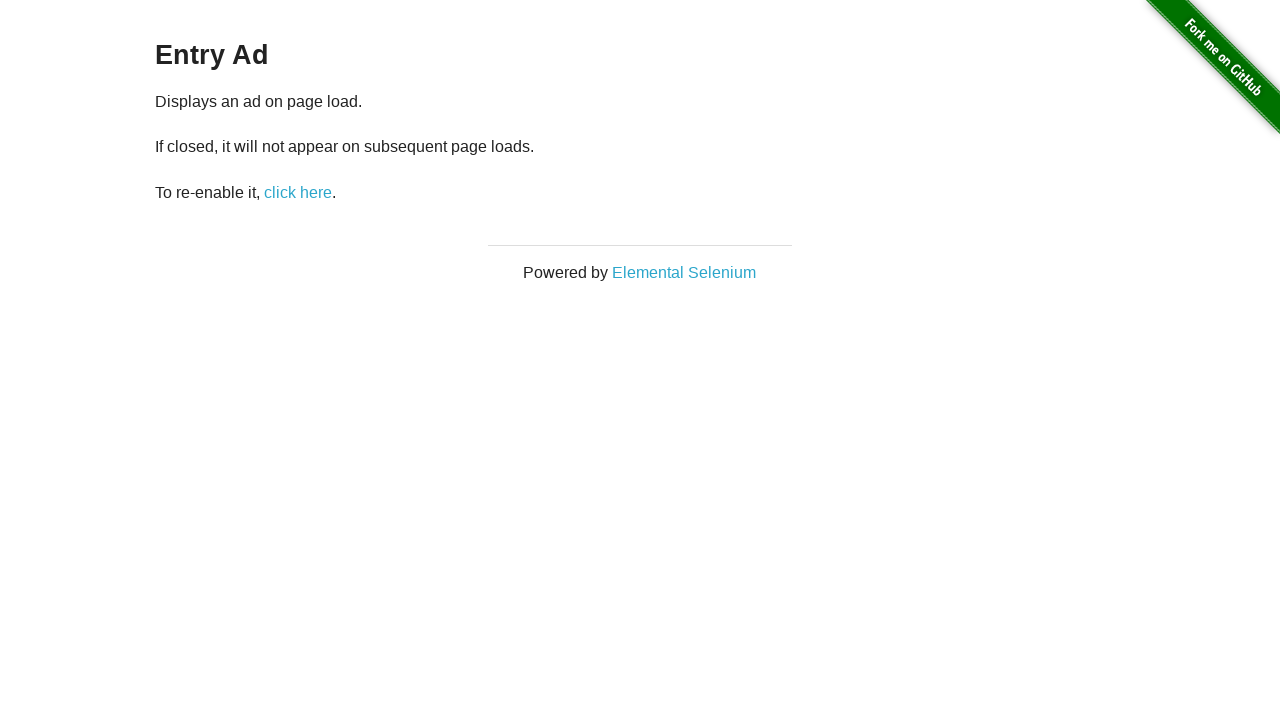

Modal closed successfully
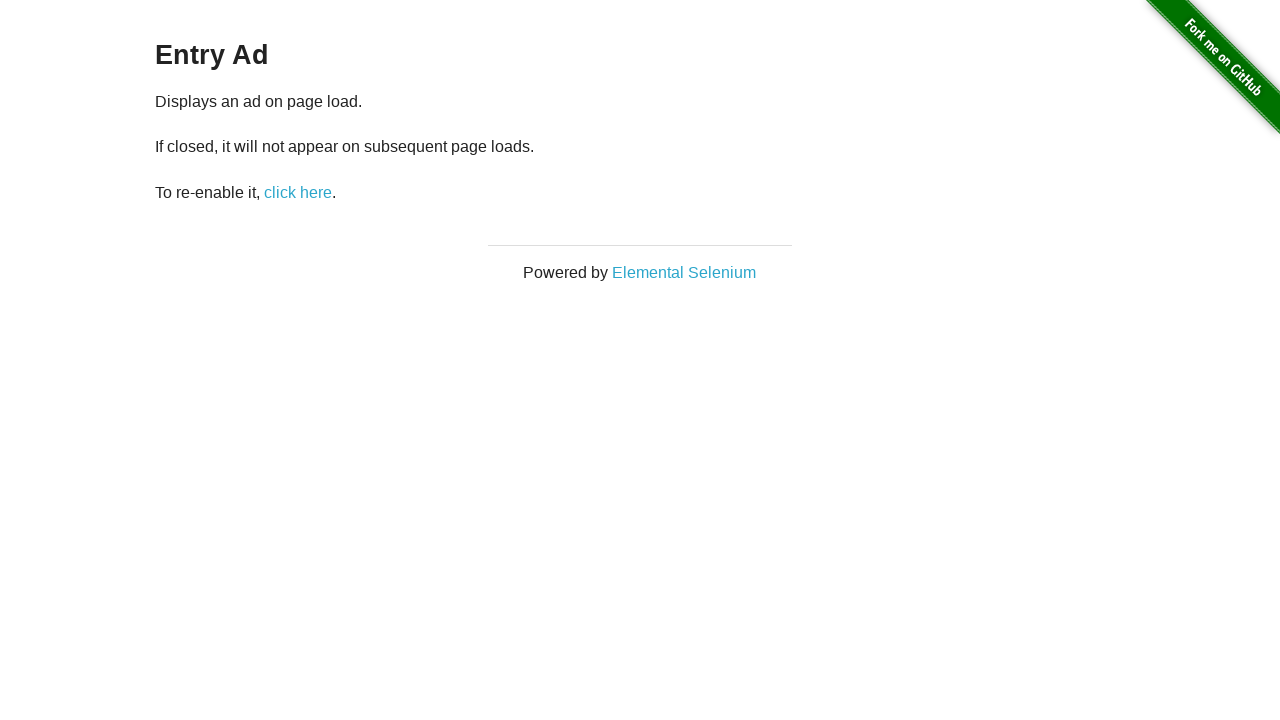

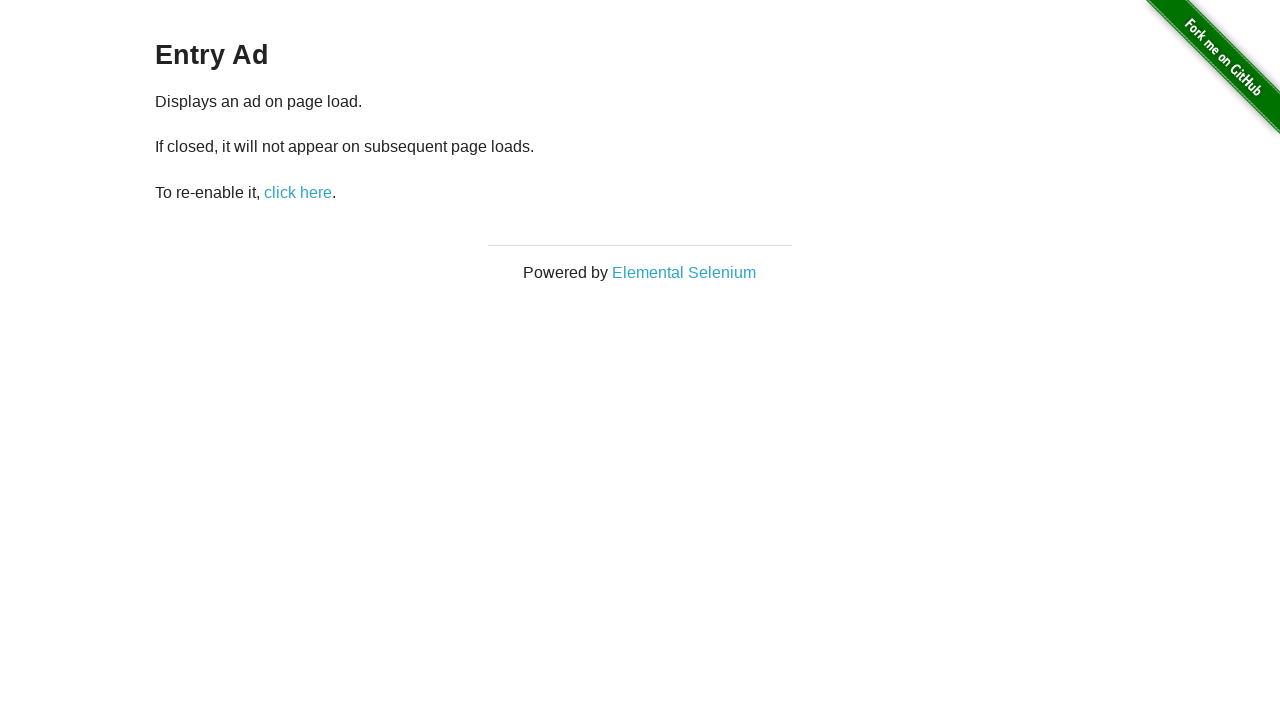